Tests iframe handling by switching to an iframe, reading content from inside it, switching back to default content, and clicking a link

Starting URL: https://the-internet.herokuapp.com/iframe

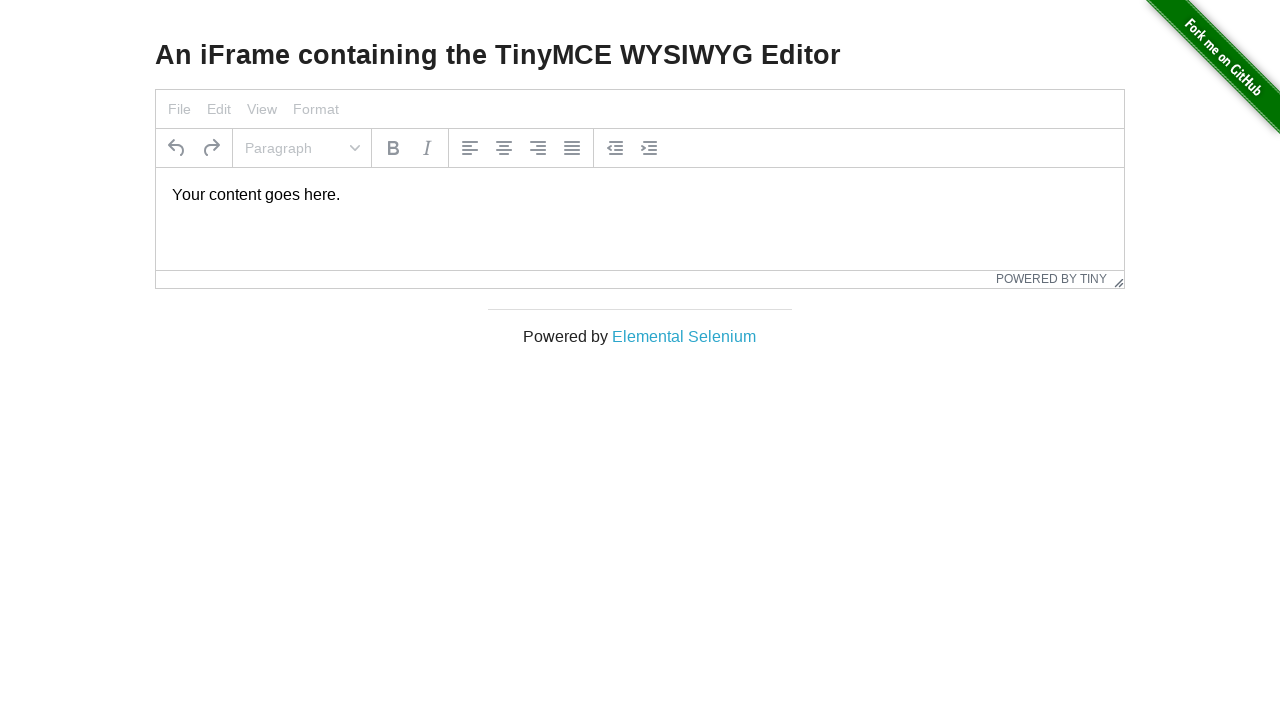

Waited for Elemental Selenium link to appear on page
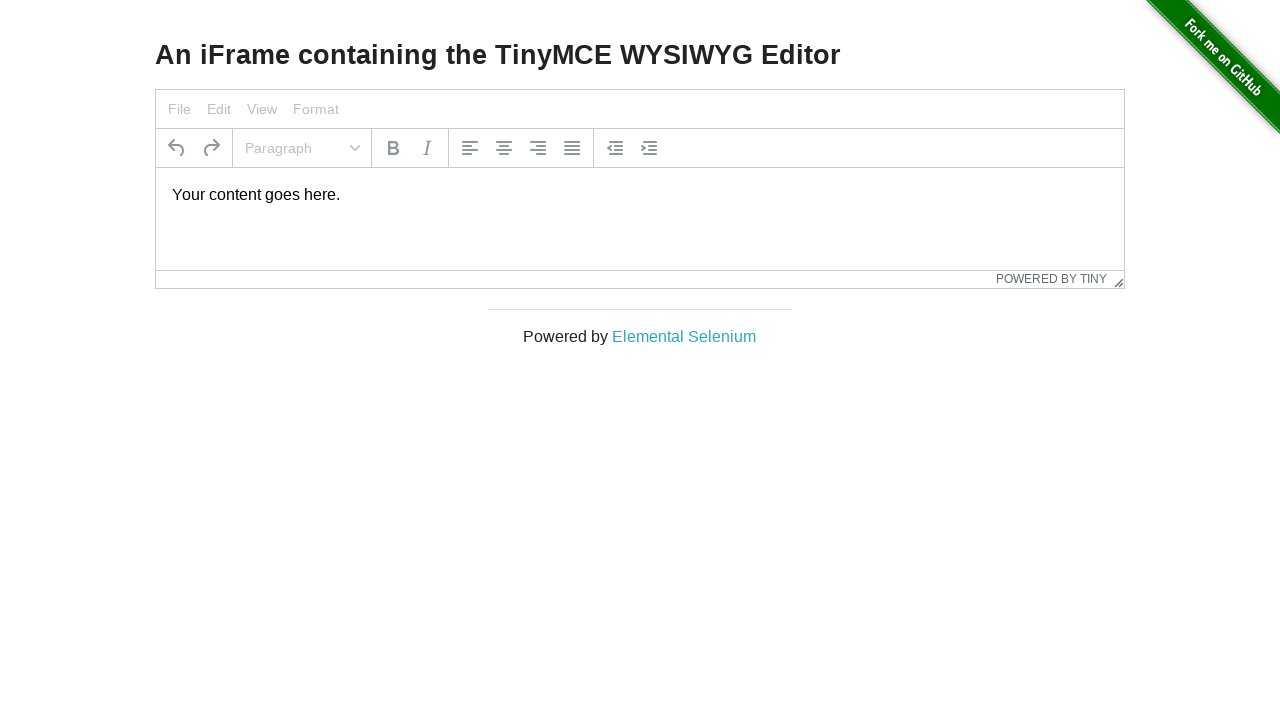

Located iframe with ID mce_0_ifr
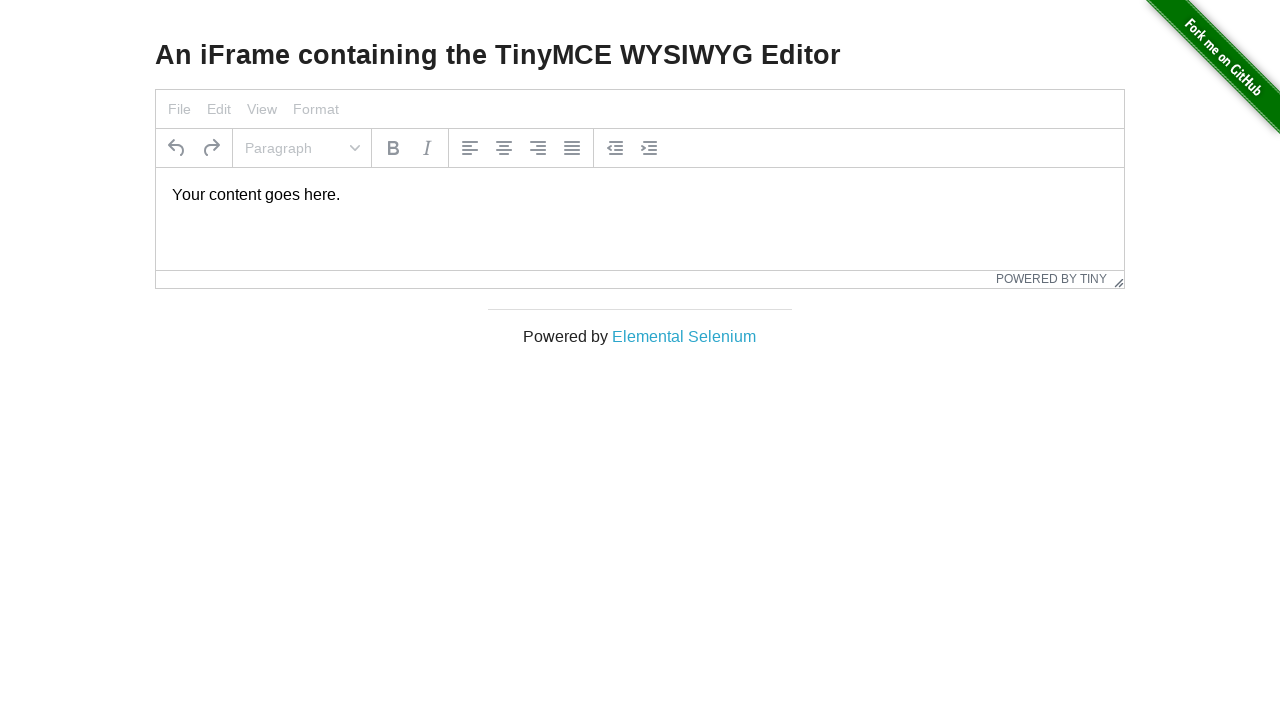

Waited for paragraph content inside iframe to appear
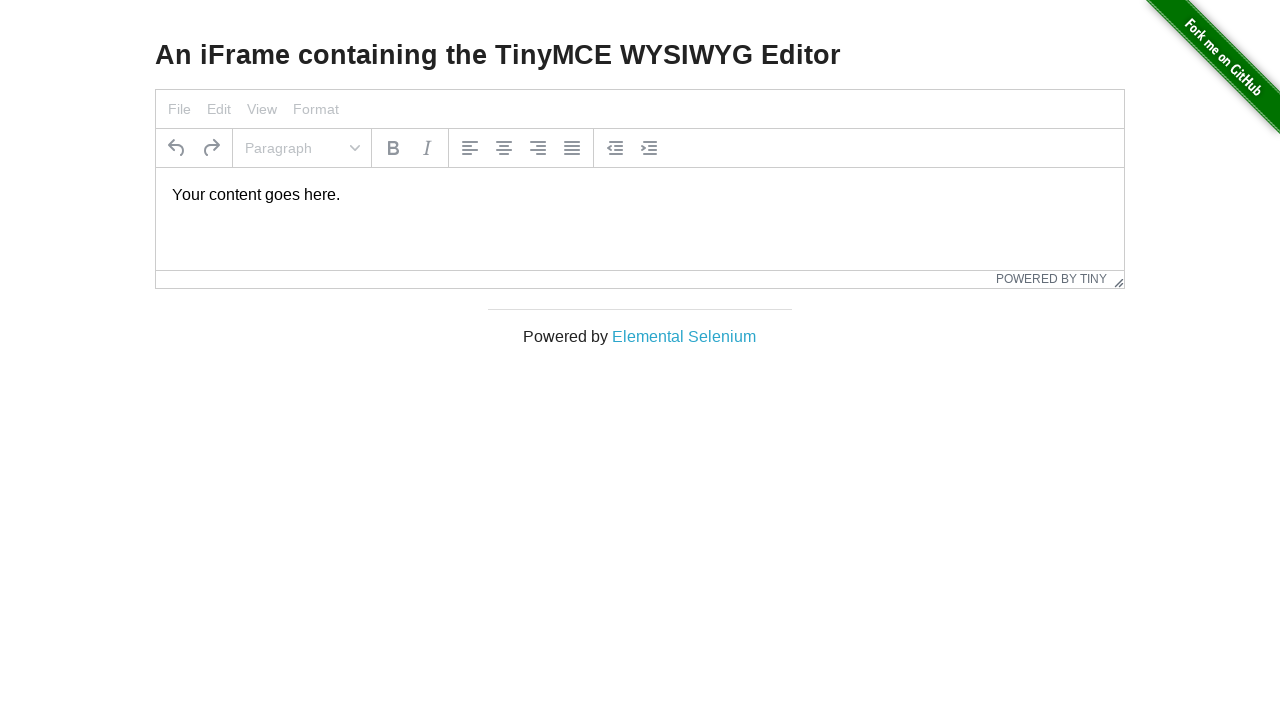

Clicked Elemental Selenium link in main content at (684, 336) on text=Elemental Selenium
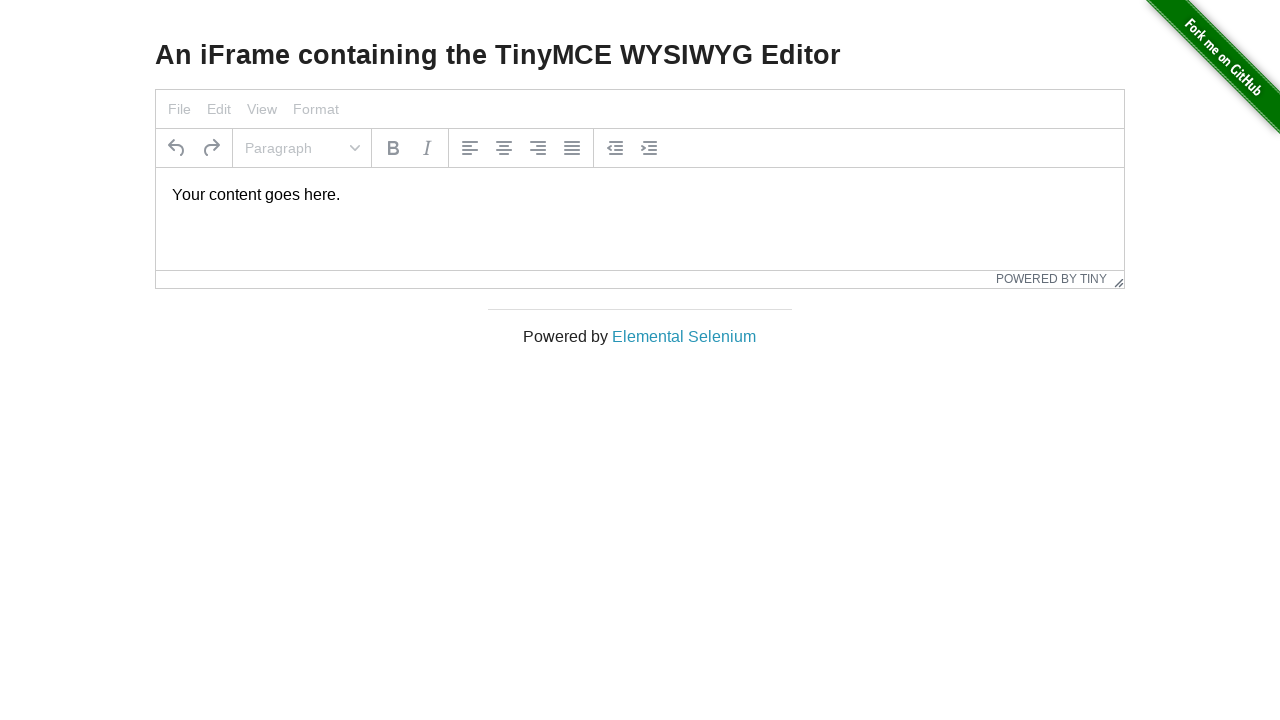

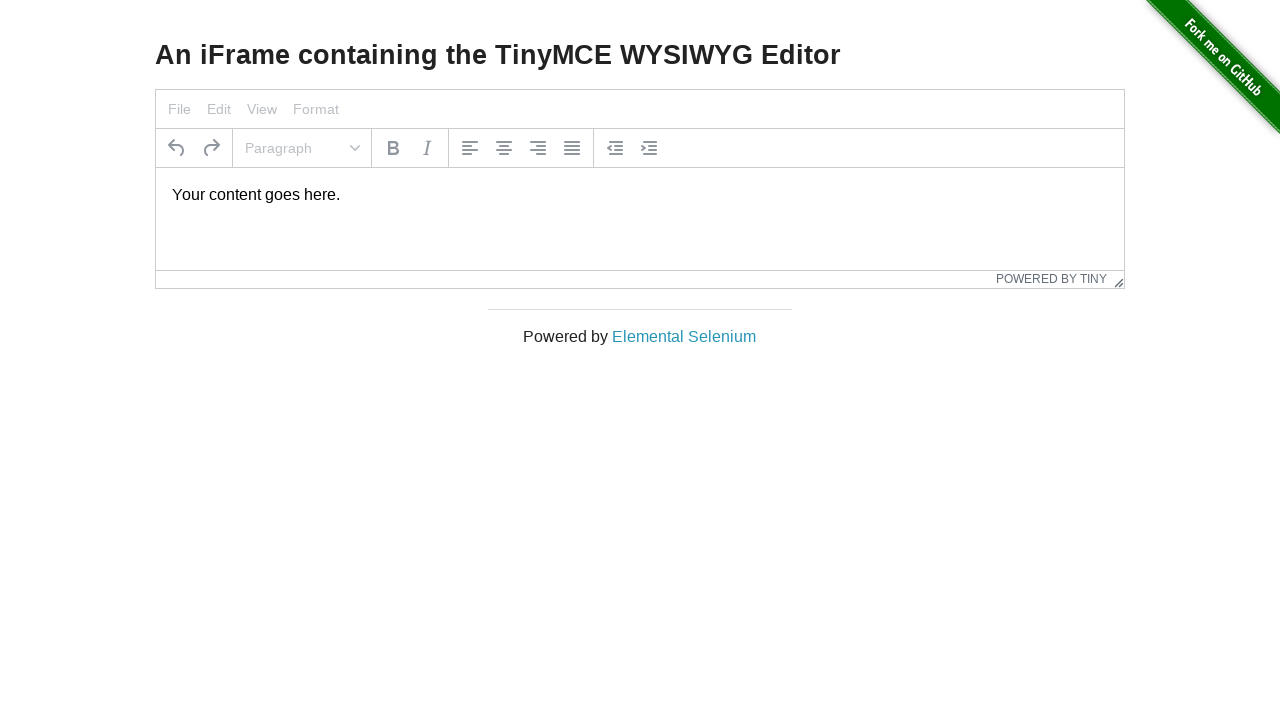